Tests page scrolling functionality on Flipkart website using keyboard shortcuts to navigate to the bottom and top of the page

Starting URL: https://www.flipkart.com/

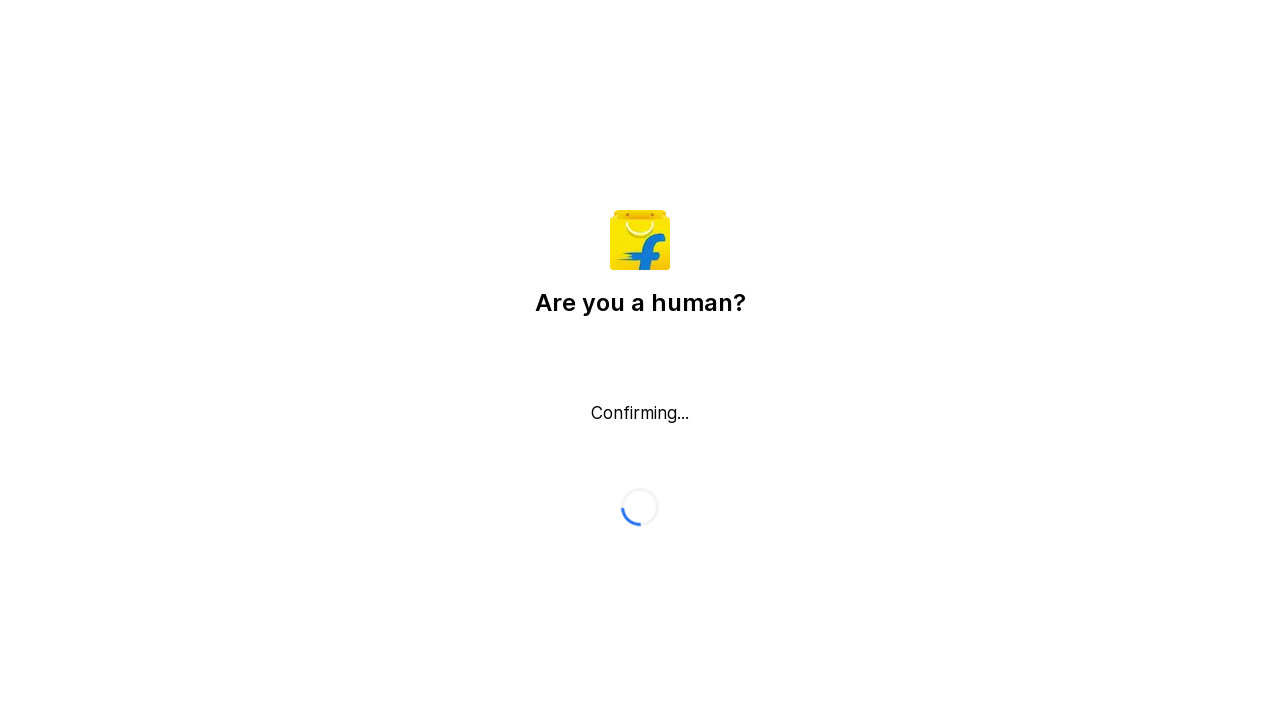

Pressed Escape key to dismiss any popups or modals
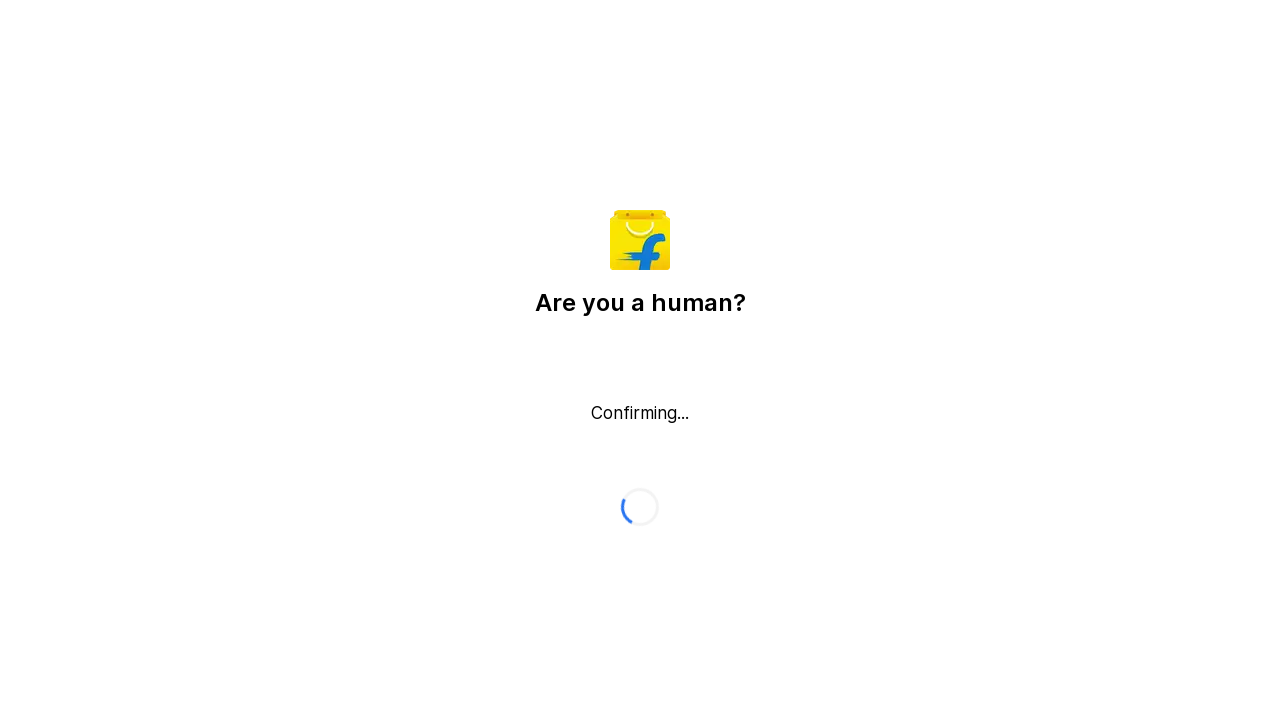

Pressed Ctrl+End to scroll to the bottom of the page
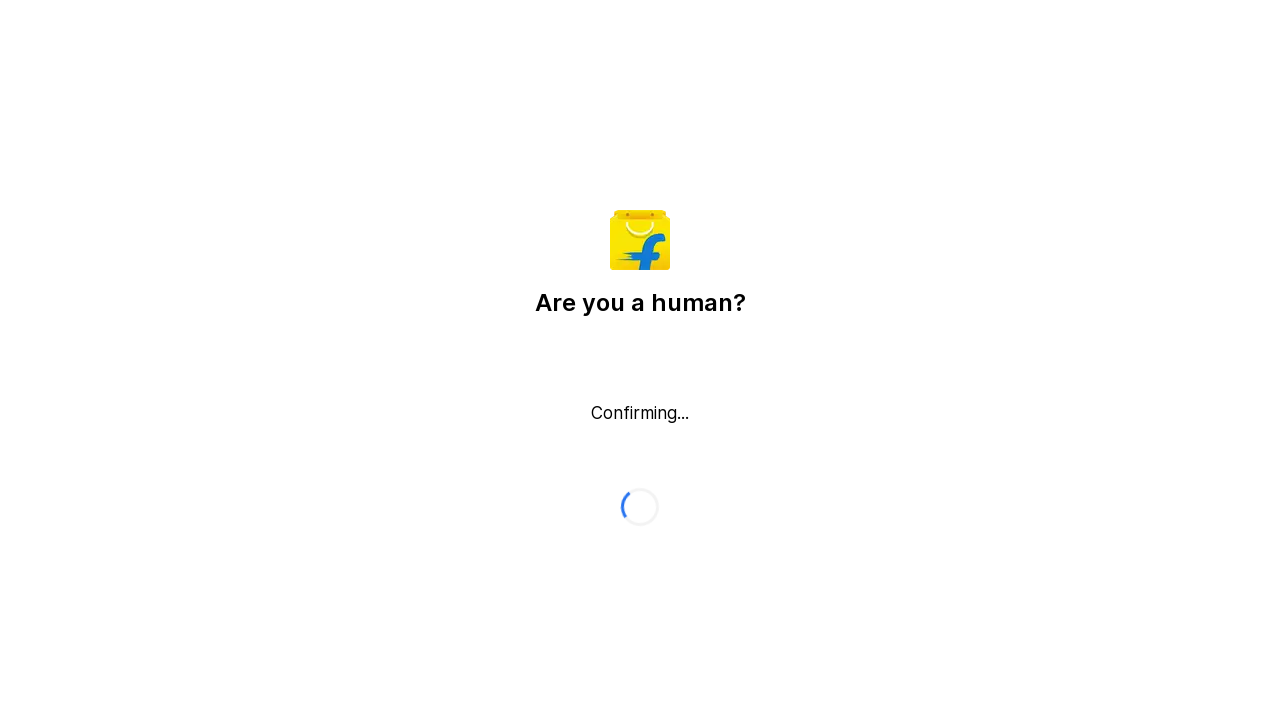

Pressed Ctrl+Home to scroll back to the top of the page
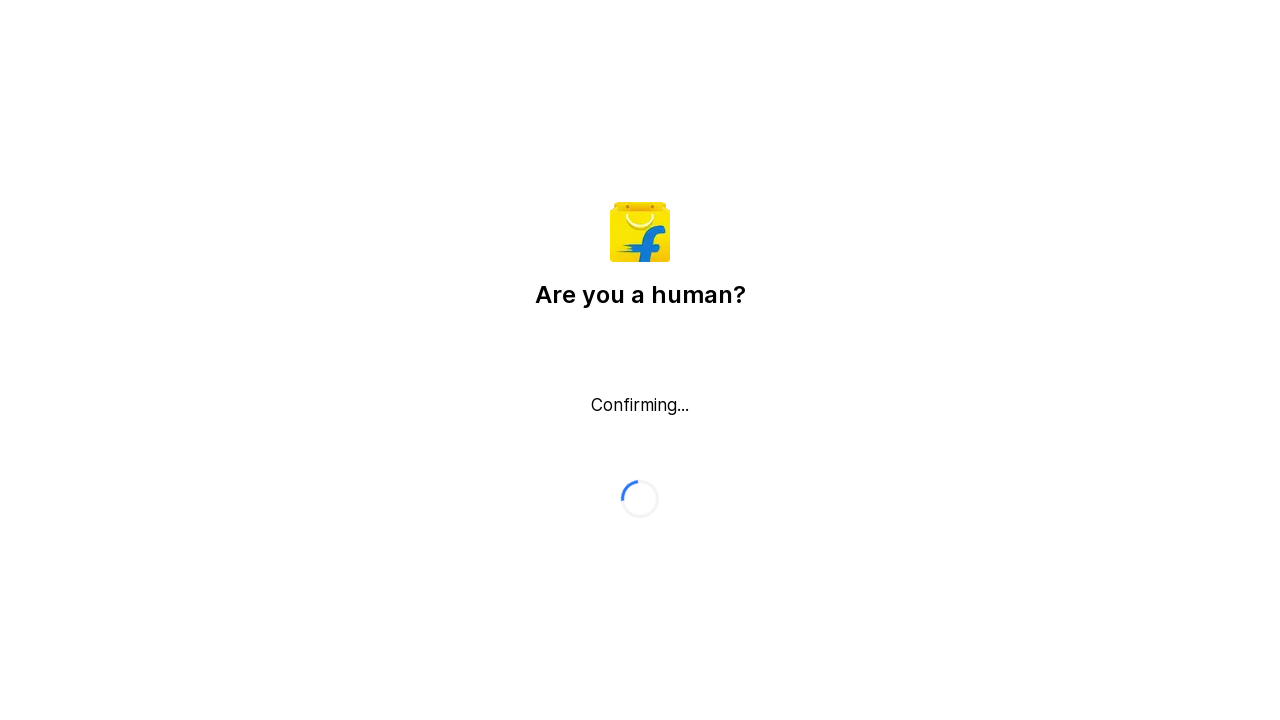

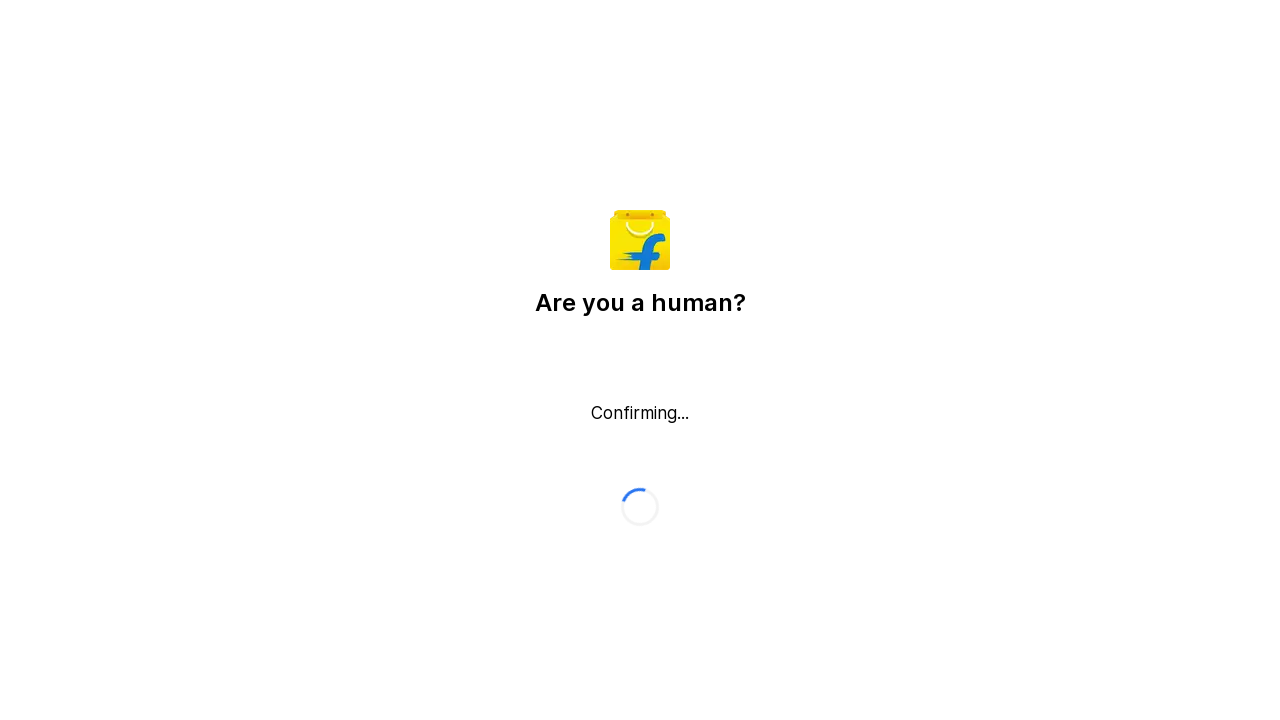